Tests checkbox functionality by verifying initial states of two checkboxes, clicking both to toggle their states, and asserting the final states are reversed.

Starting URL: https://the-internet.herokuapp.com/checkboxes

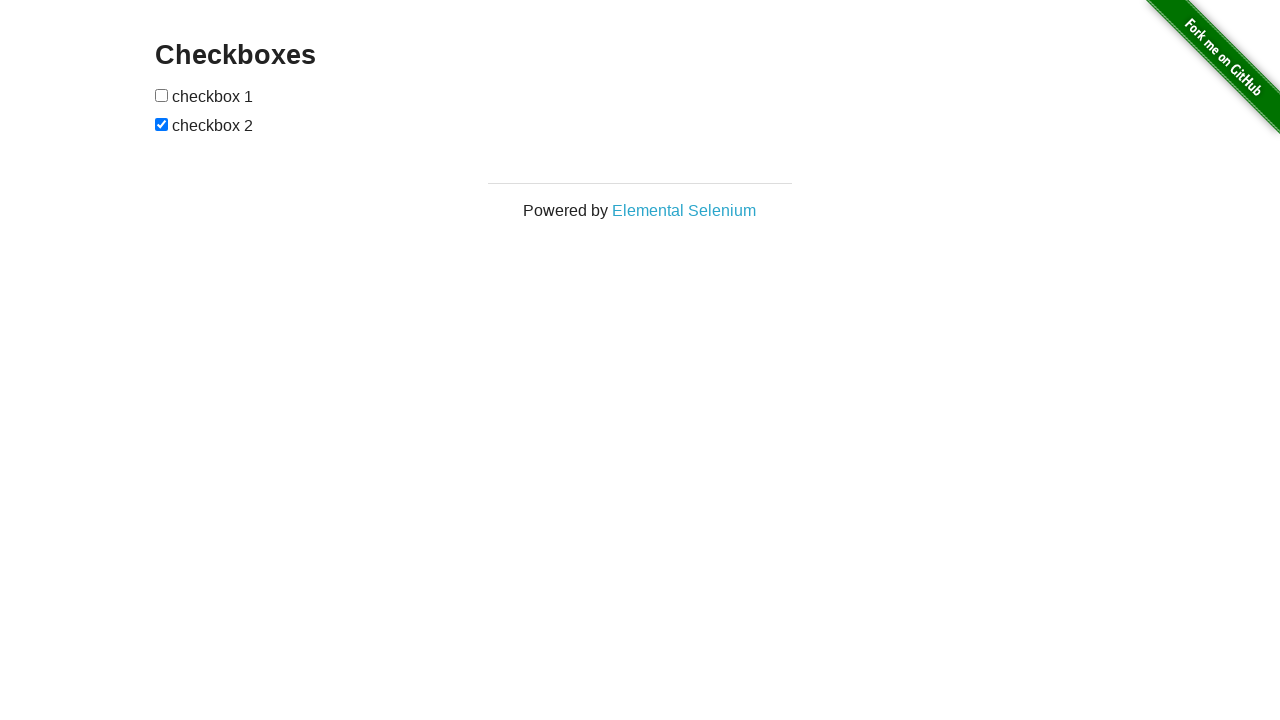

Located both checkboxes on the page
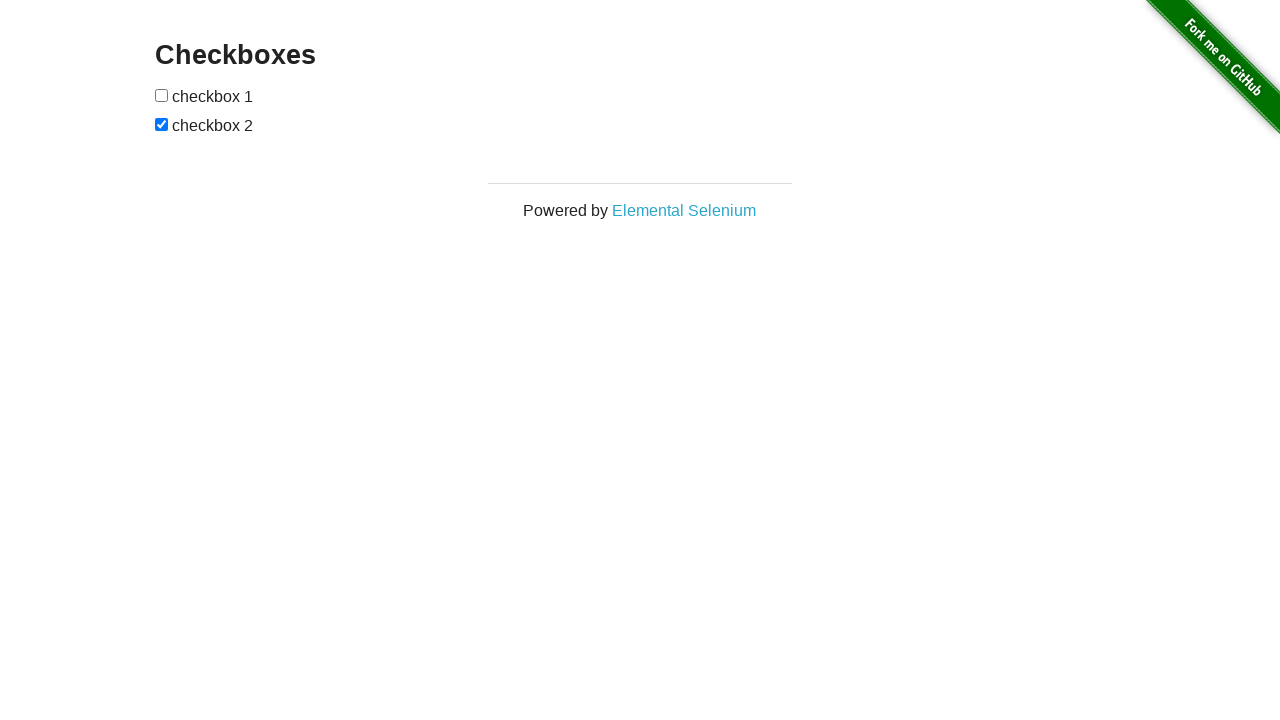

Verified checkbox1 is not selected initially
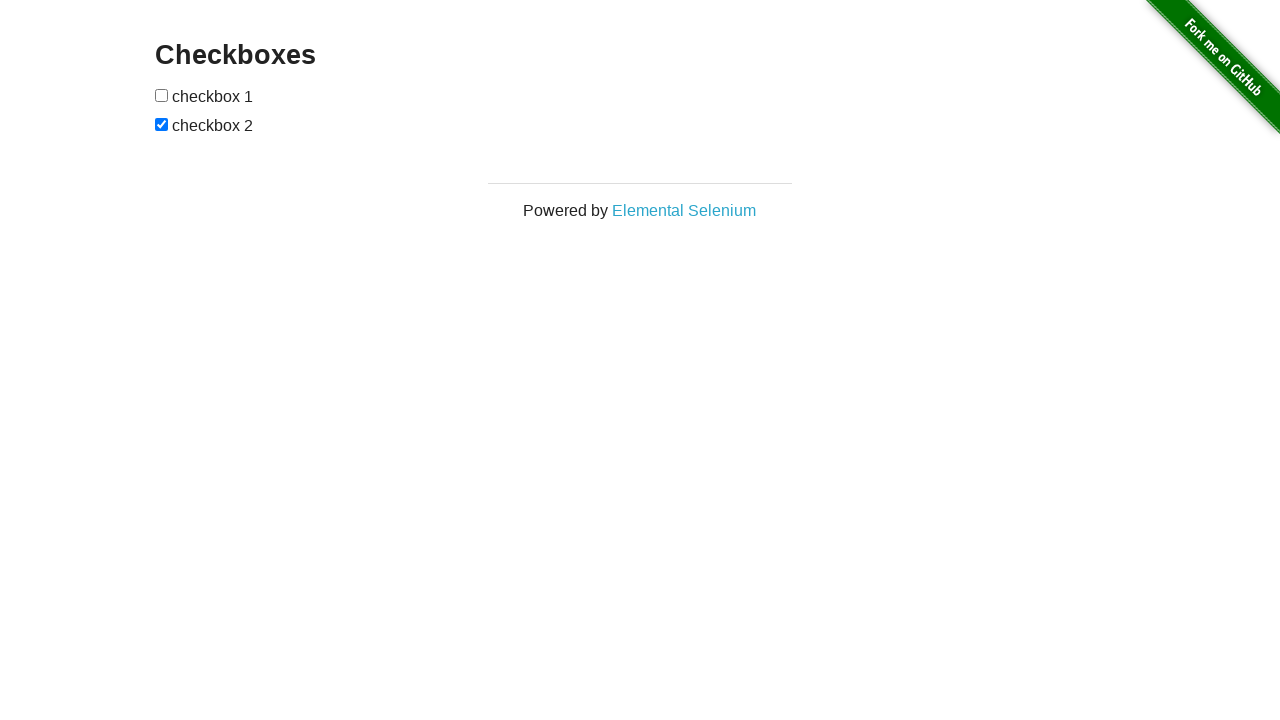

Verified checkbox2 is selected initially
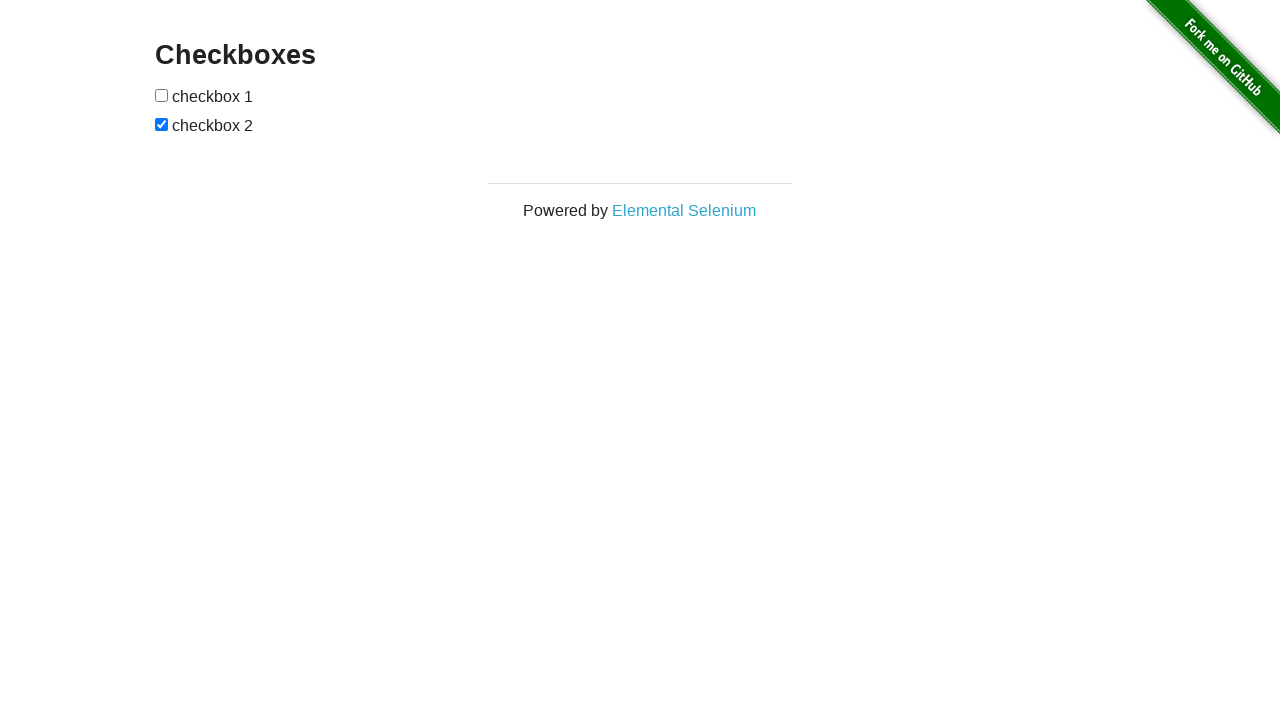

Clicked checkbox1 to toggle its state at (162, 95) on (//input[@type='checkbox'])[1]
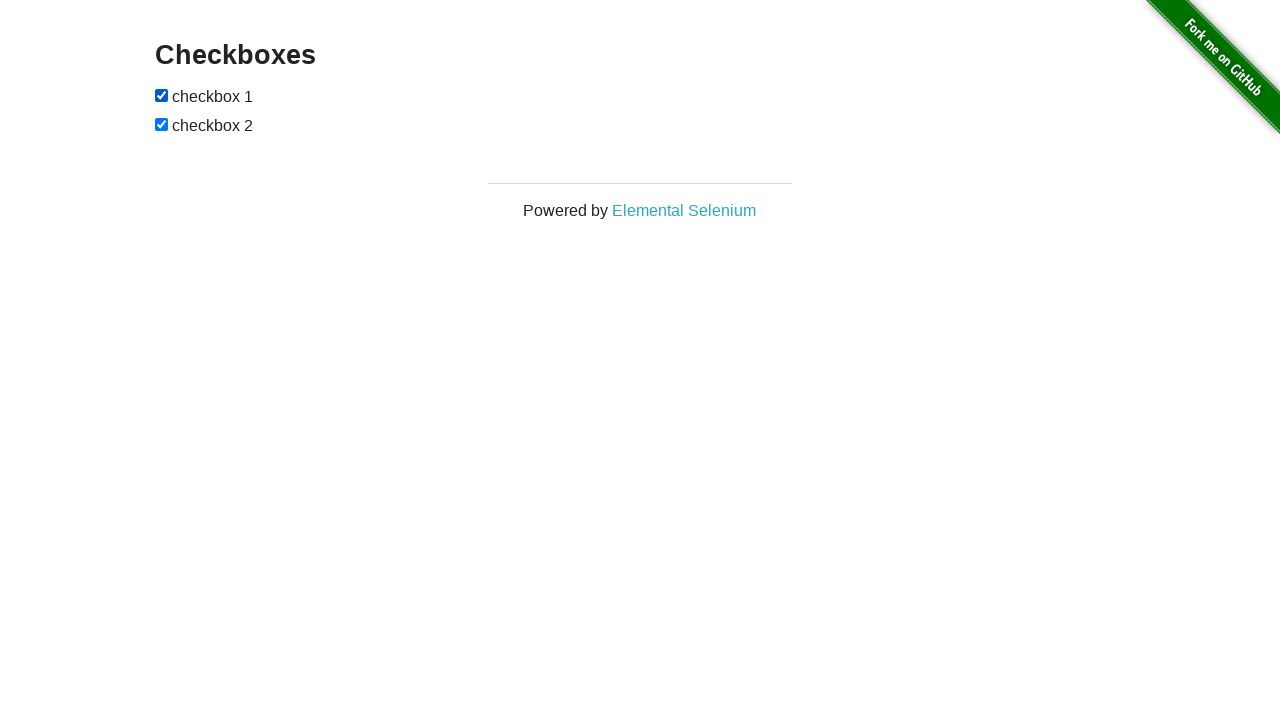

Clicked checkbox2 to toggle its state at (162, 124) on (//input[@type='checkbox'])[2]
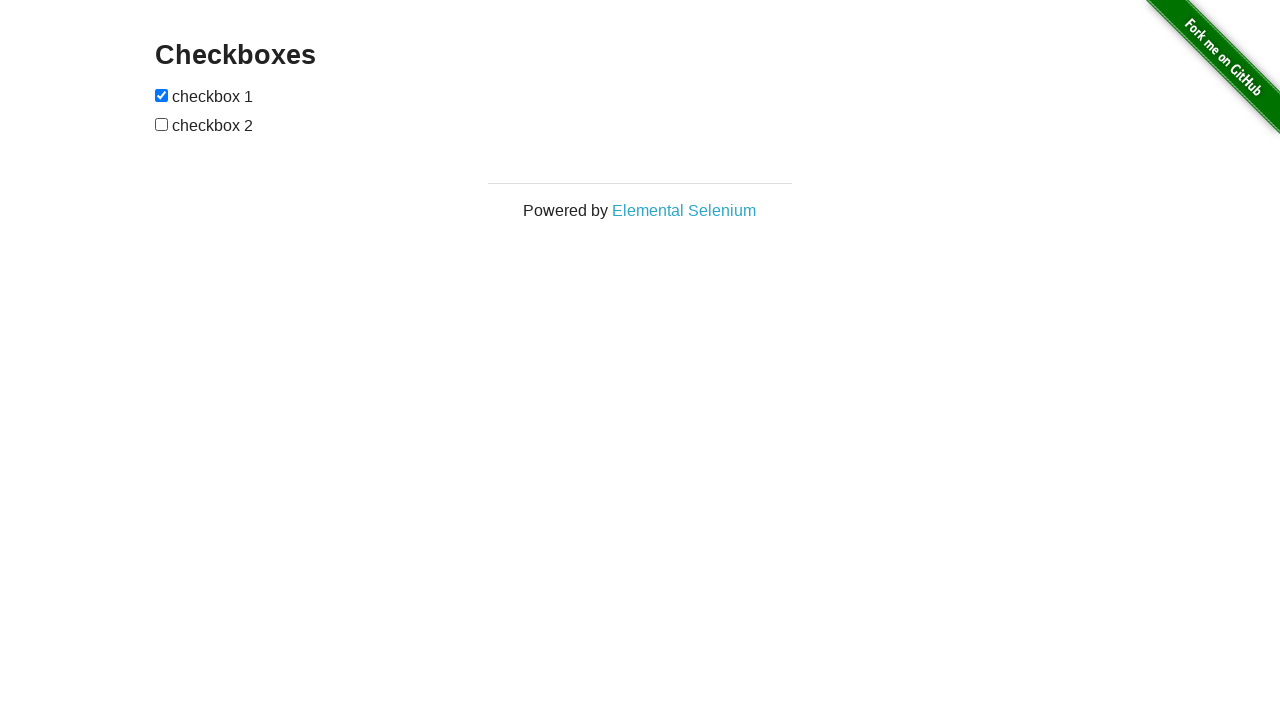

Verified checkbox1 is now selected after clicking
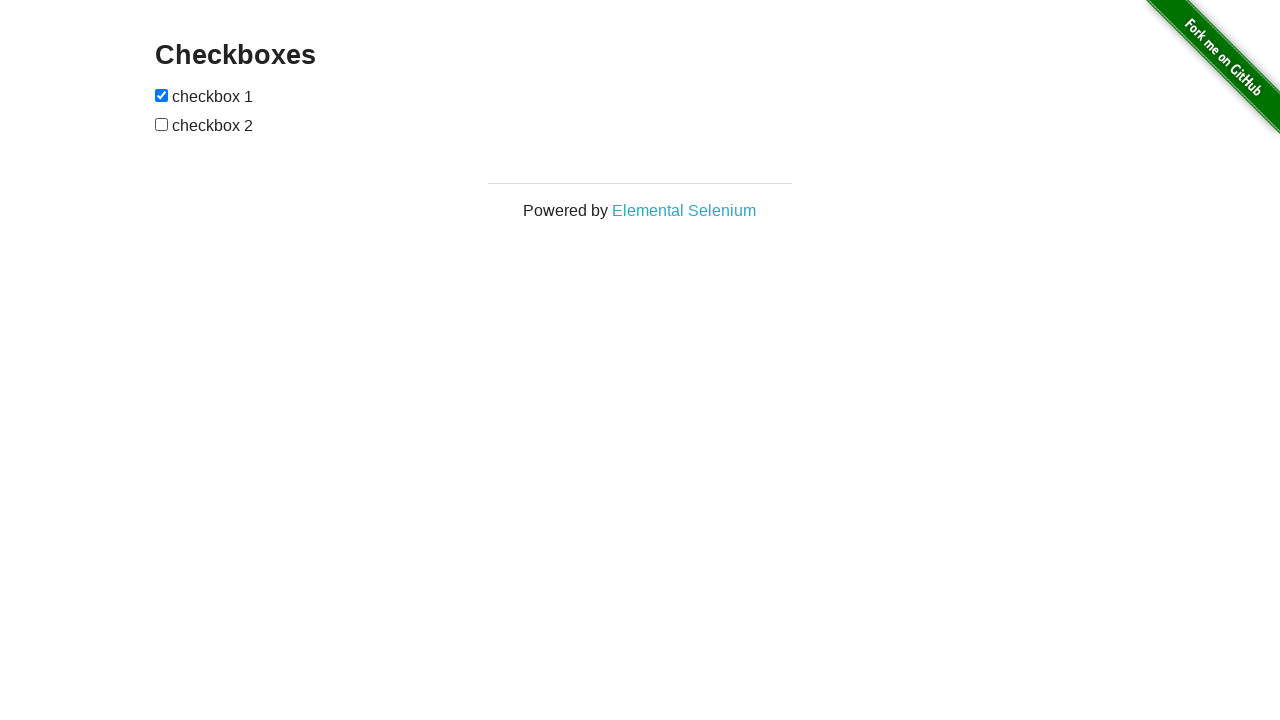

Verified checkbox2 is now deselected after clicking
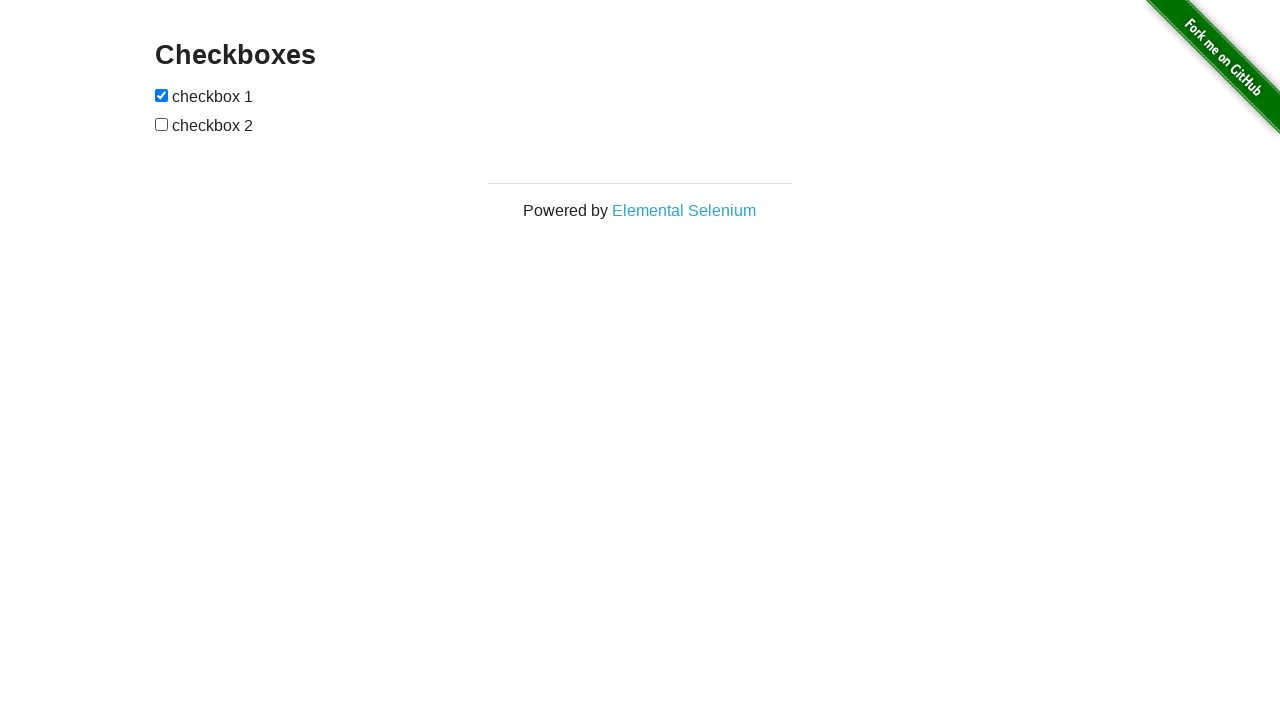

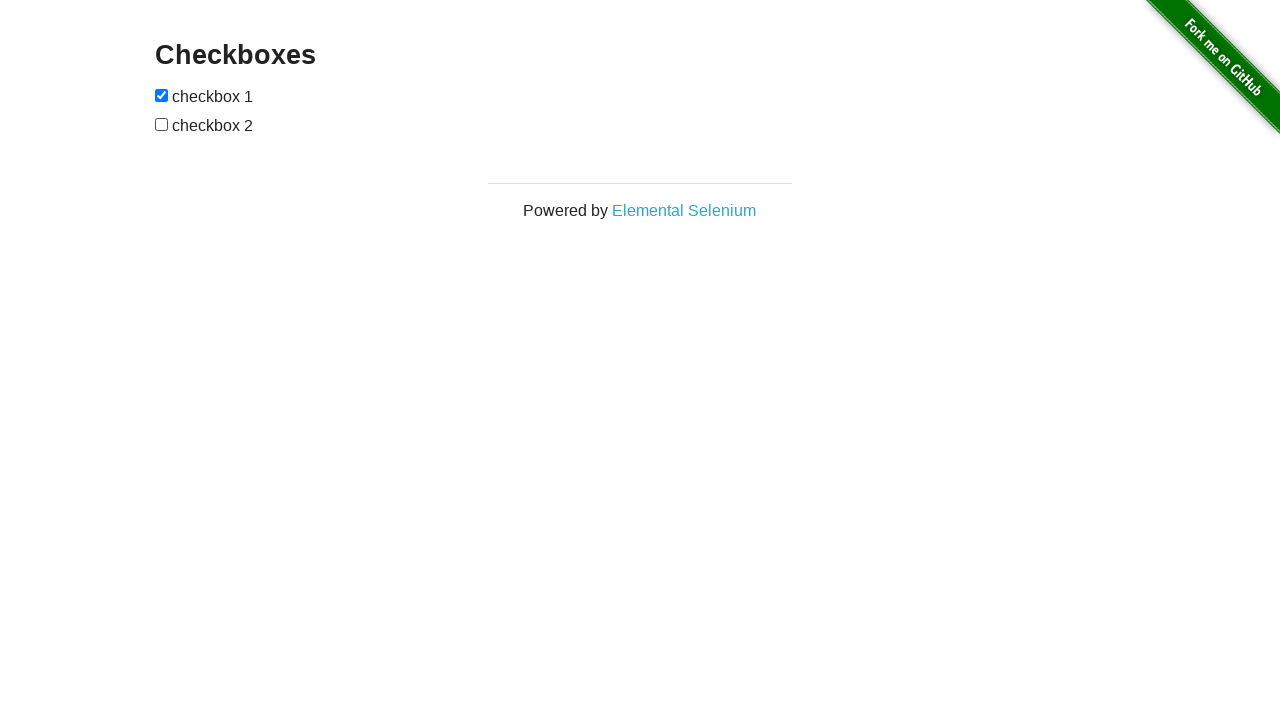